Tests product category navigation by clicking through phones, laptops, and monitors sections

Starting URL: https://www.demoblaze.com/index.html

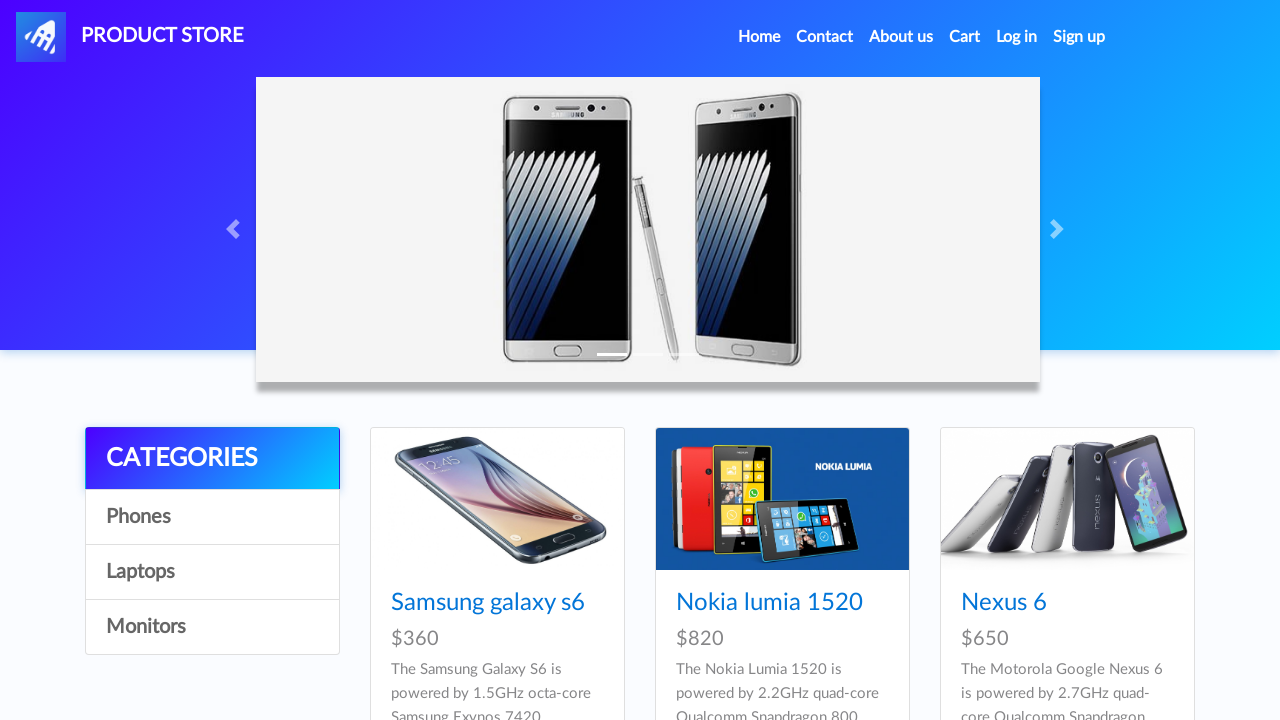

Clicked on Phones category at (212, 517) on xpath=//a[contains(text(),'Phones')]
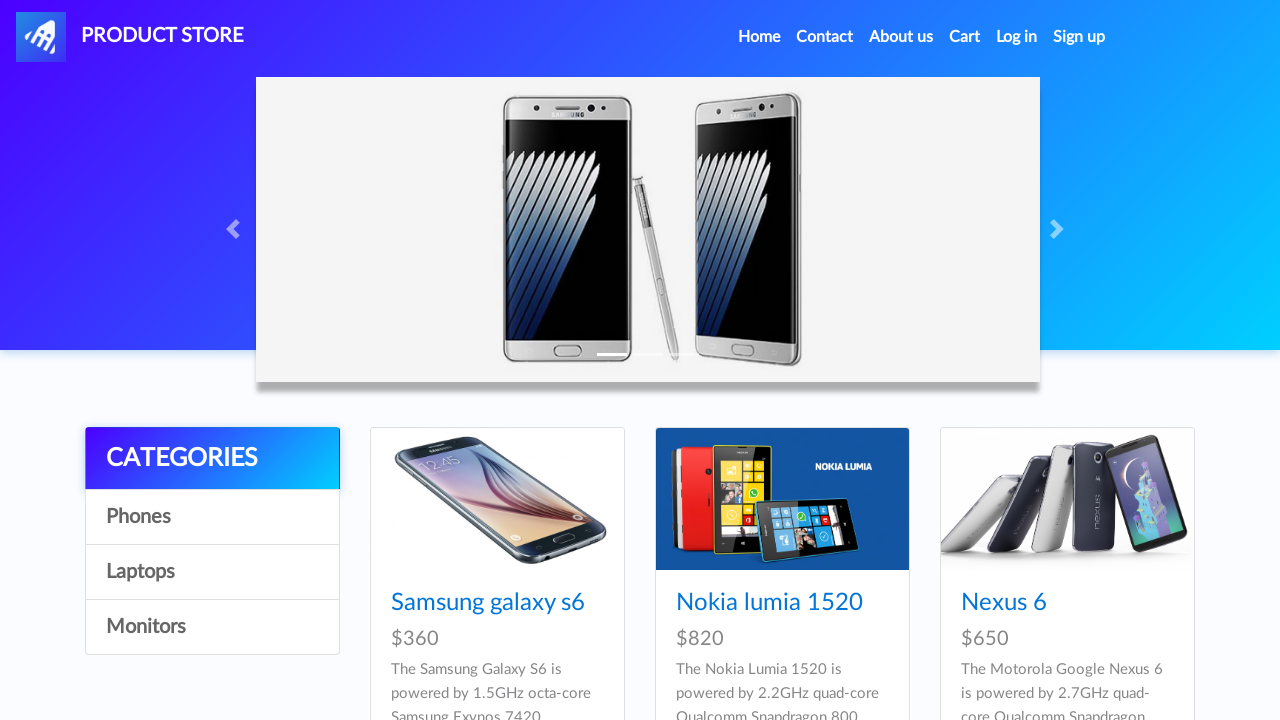

Products loaded in Phones section
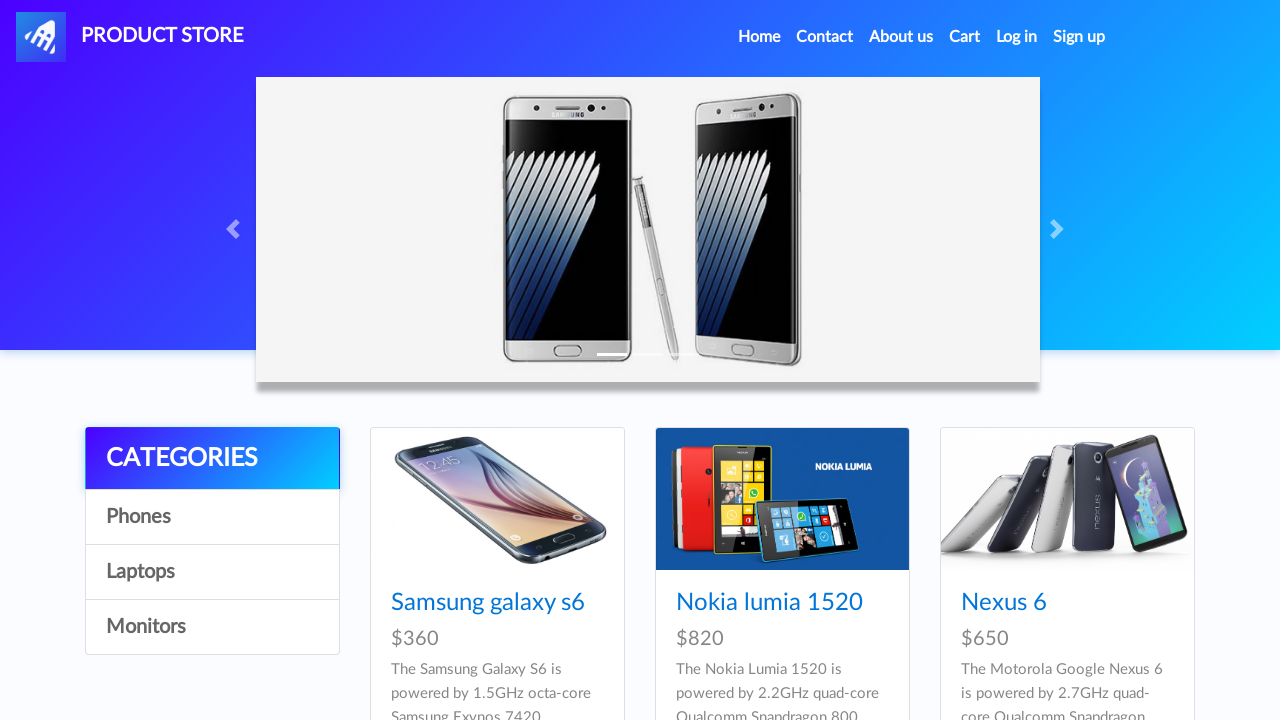

Clicked on Laptops category at (212, 572) on xpath=//a[contains(text(),'Laptops')]
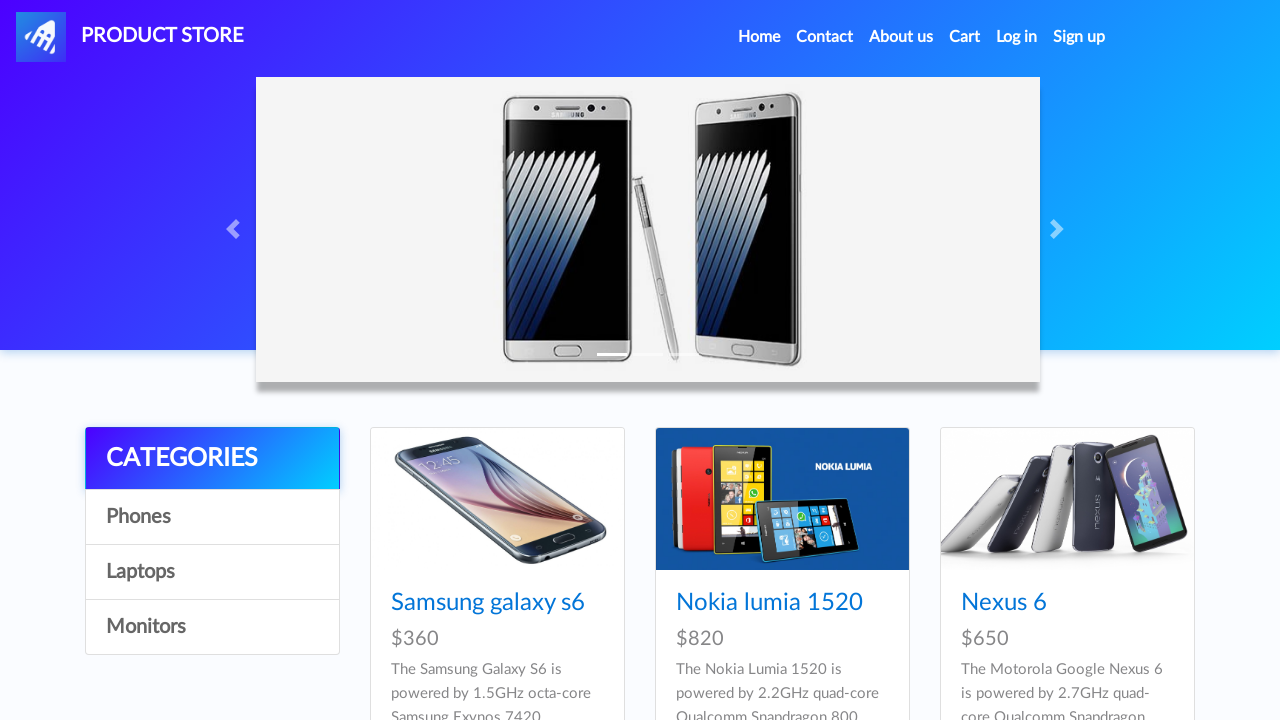

Clicked on Monitors category at (212, 627) on xpath=//a[contains(text(),'Monitors')]
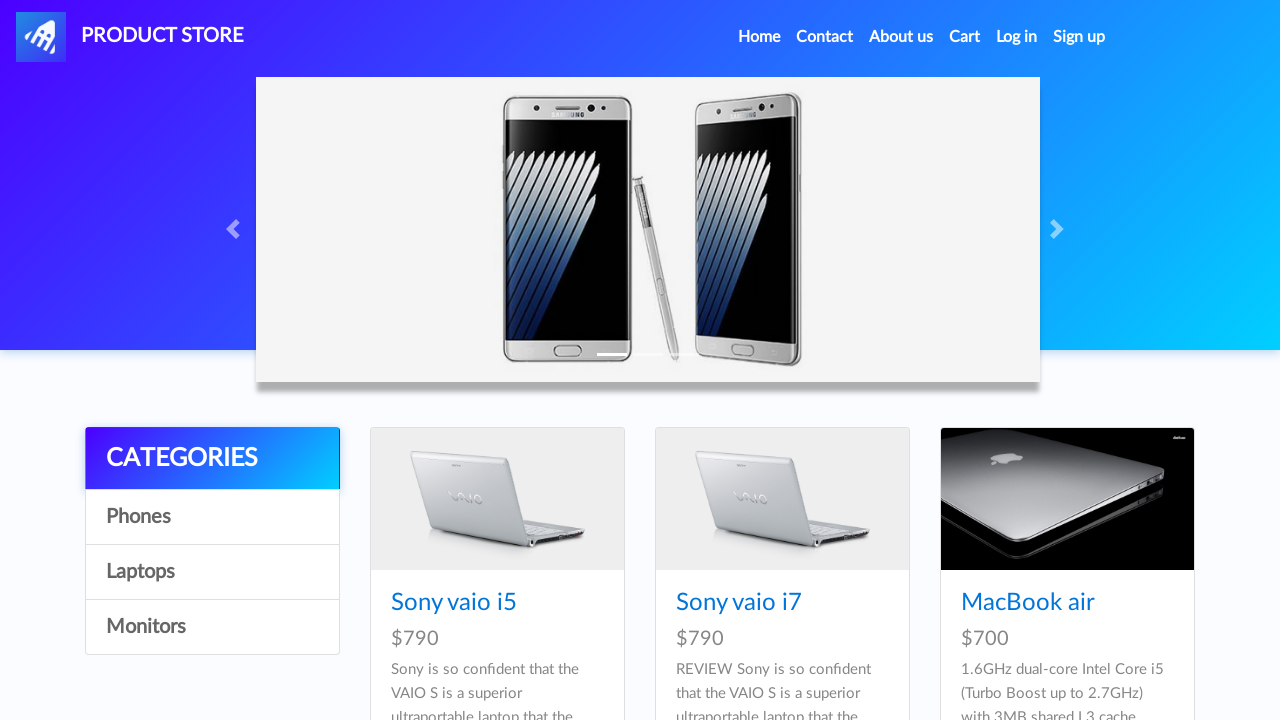

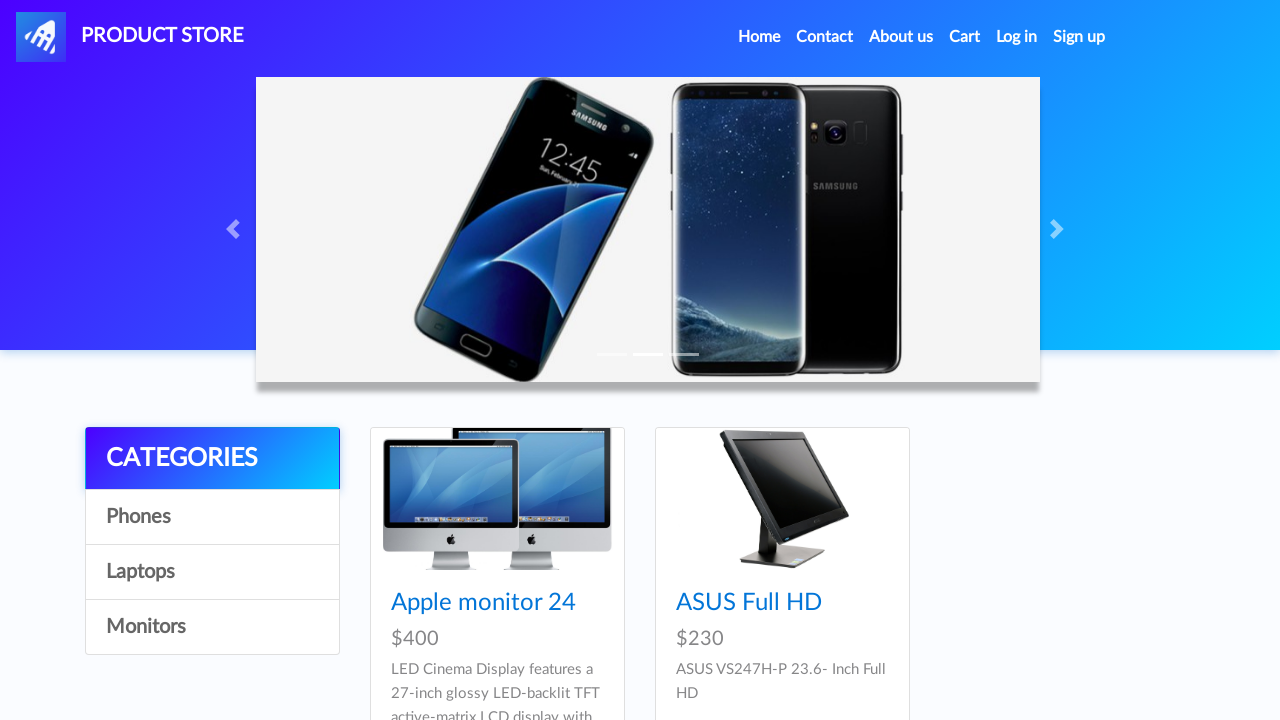